Tests user registration functionality by filling in username, password, and confirm password fields, then clicking the register button to create a new account.

Starting URL: https://crio-qkart-frontend-qa.vercel.app/register

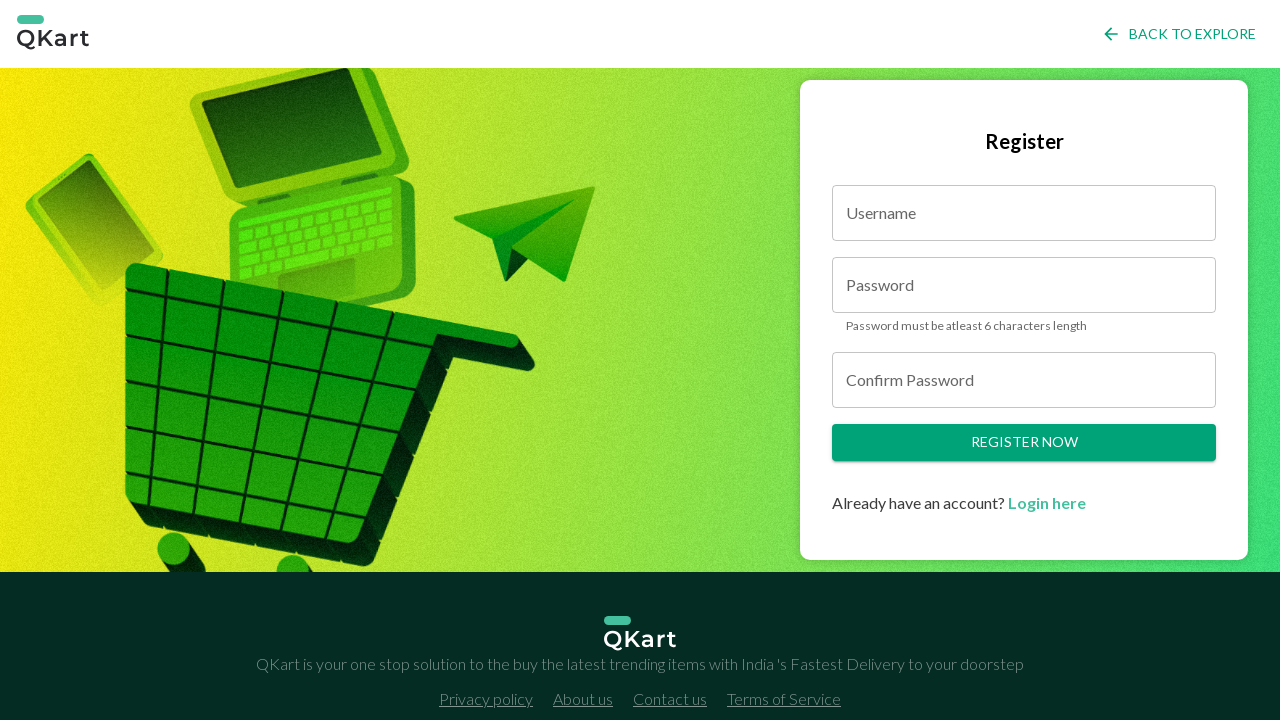

Username field is visible
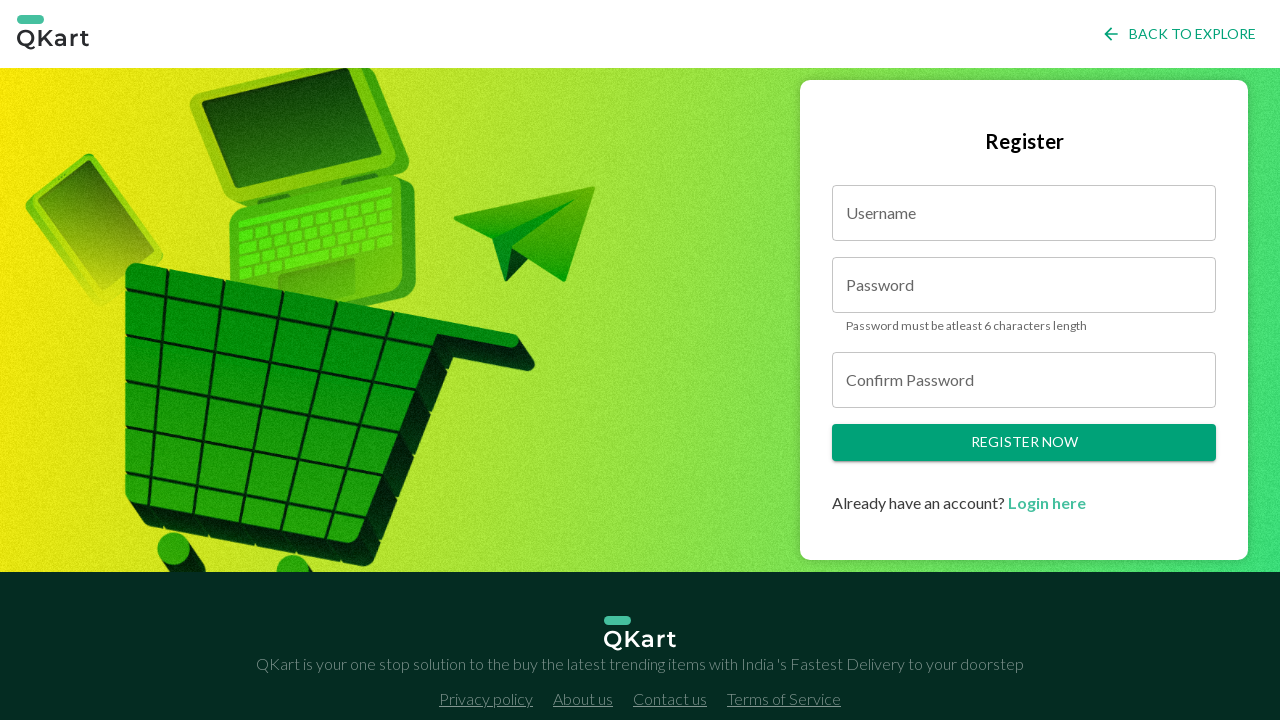

Filled username field with 'testuser_1772403372493' on #username
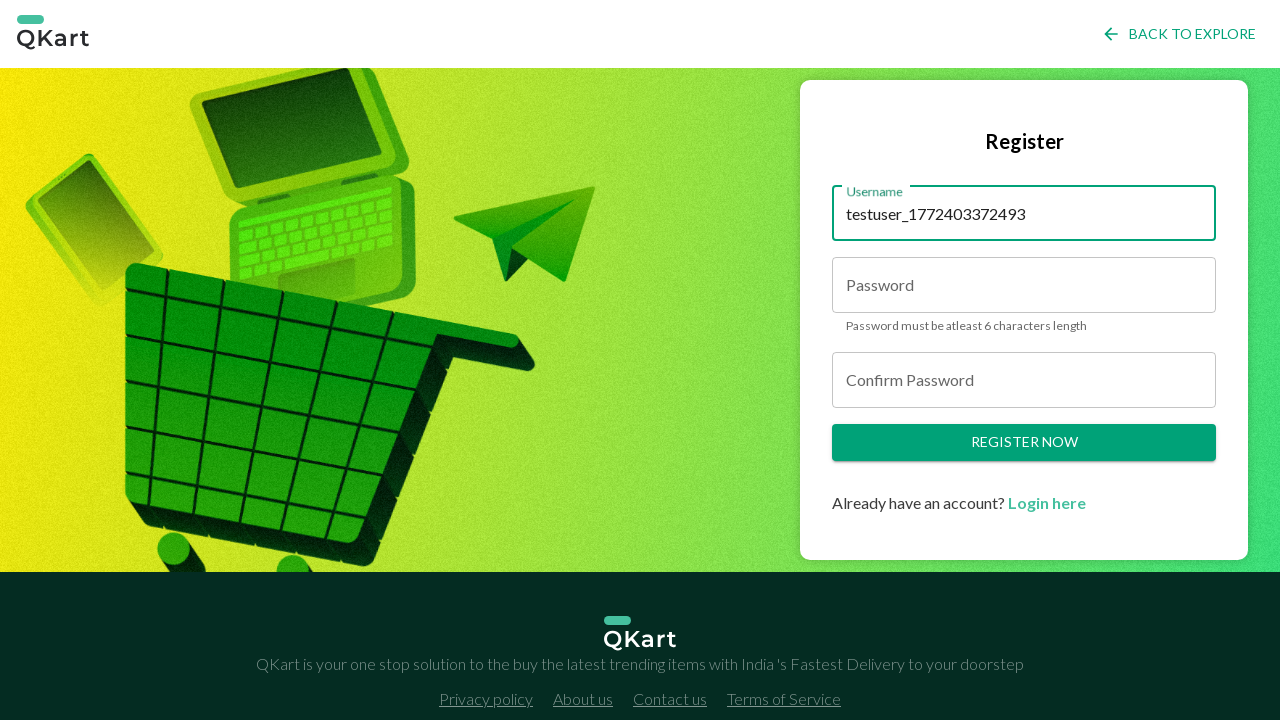

Filled password field with secure password on #password
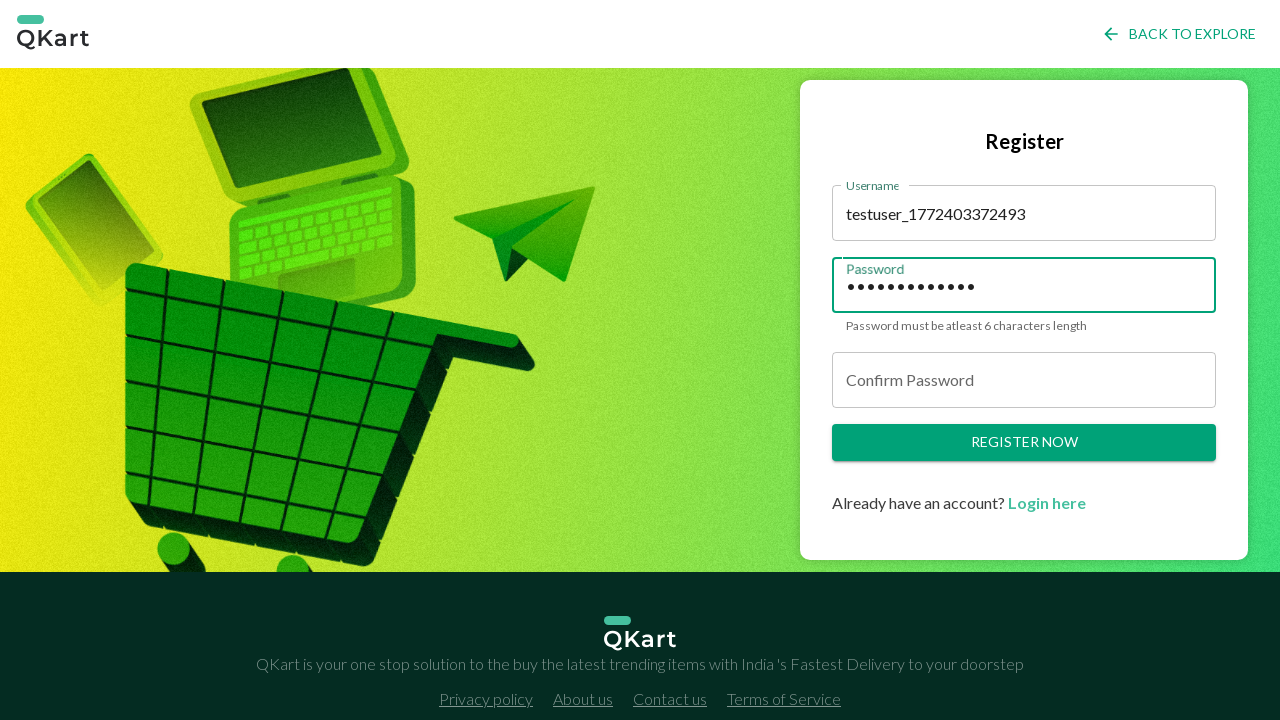

Confirm password field is visible
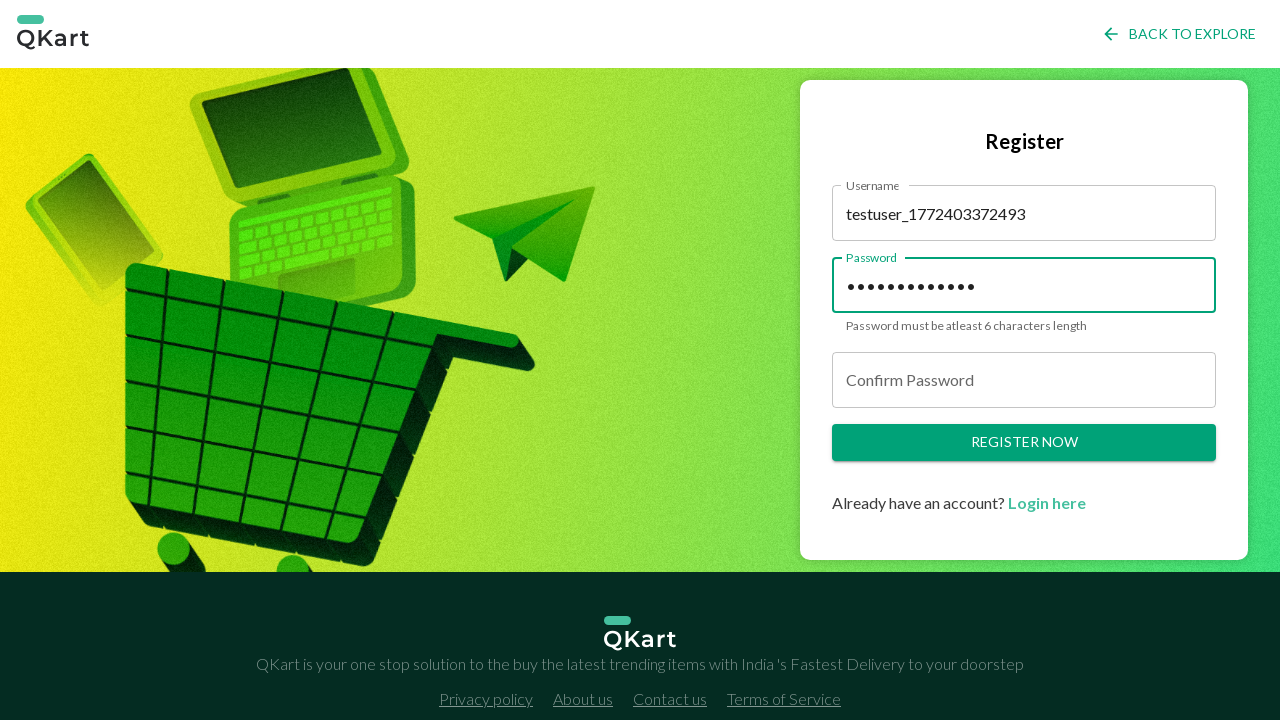

Filled confirm password field with matching password on #confirmPassword
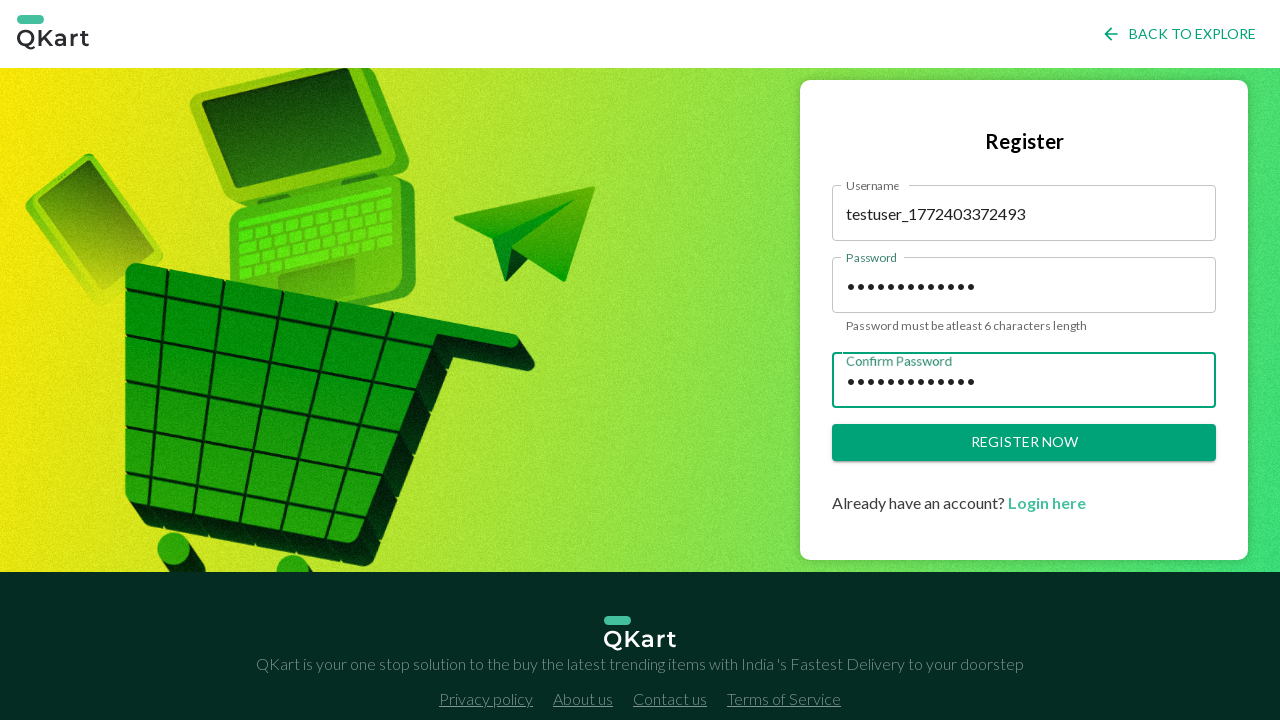

Clicked register button to submit registration form at (1024, 443) on .button
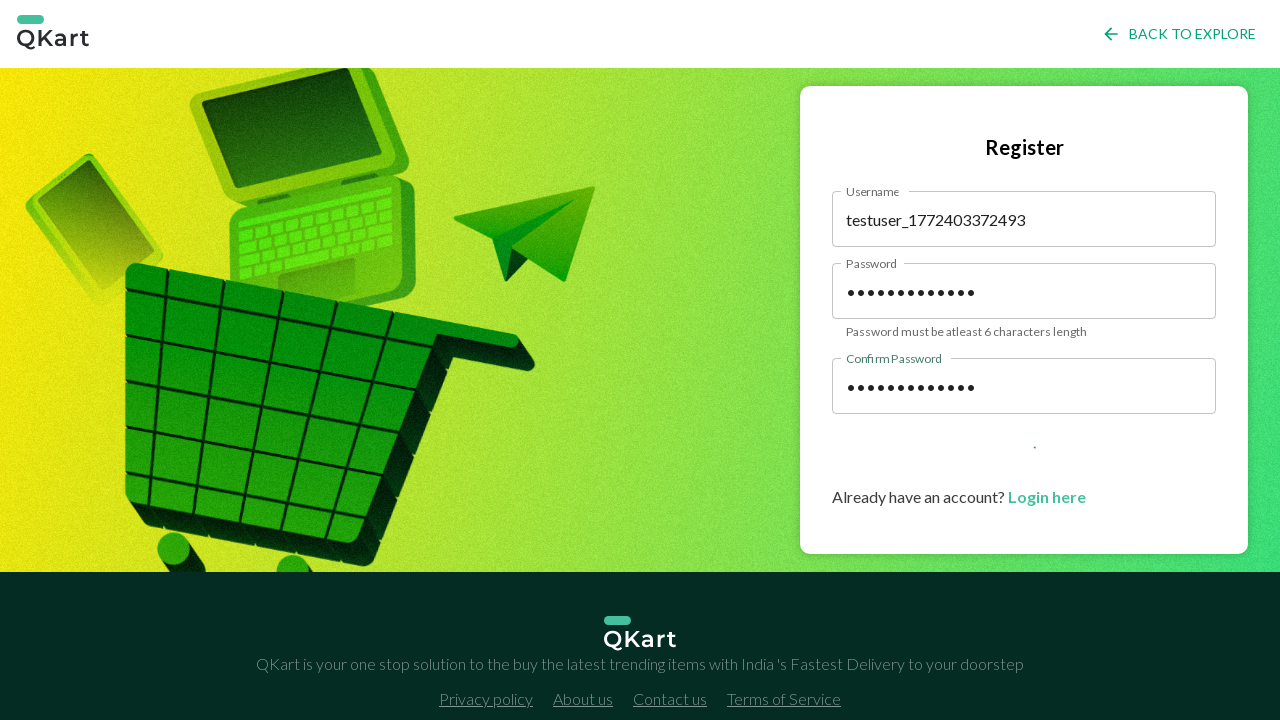

Successfully navigated to login page after registration
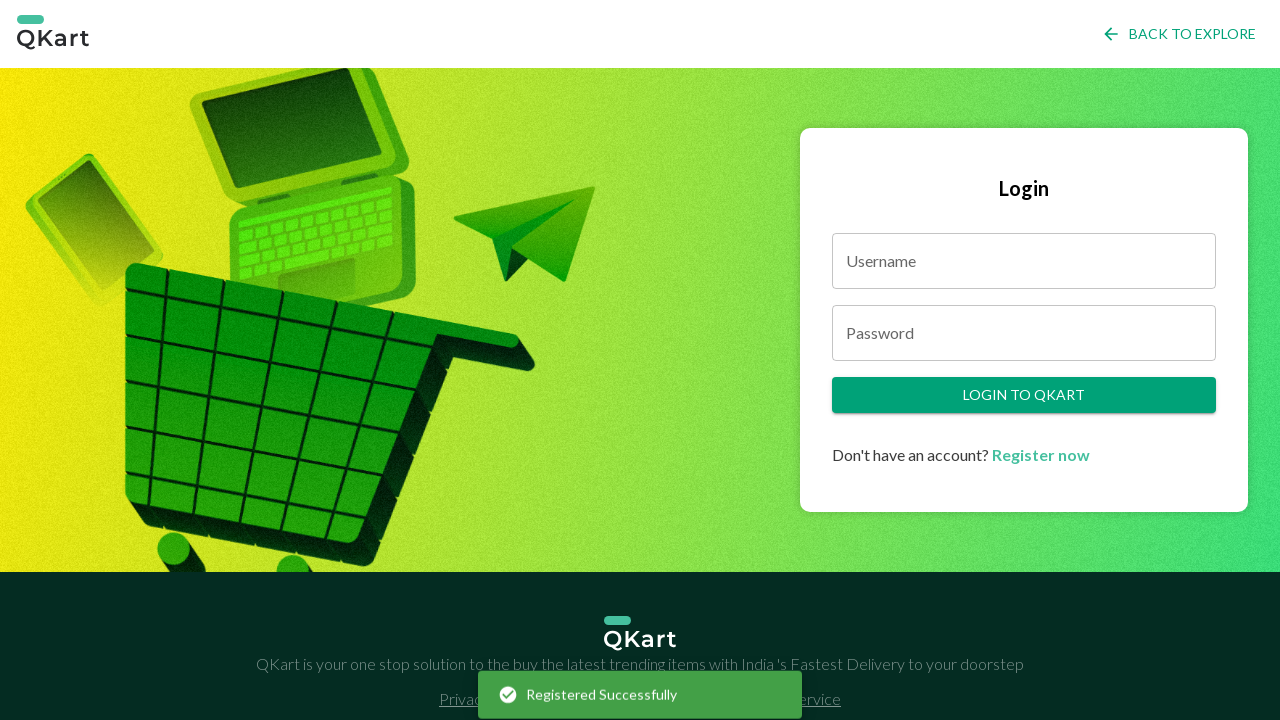

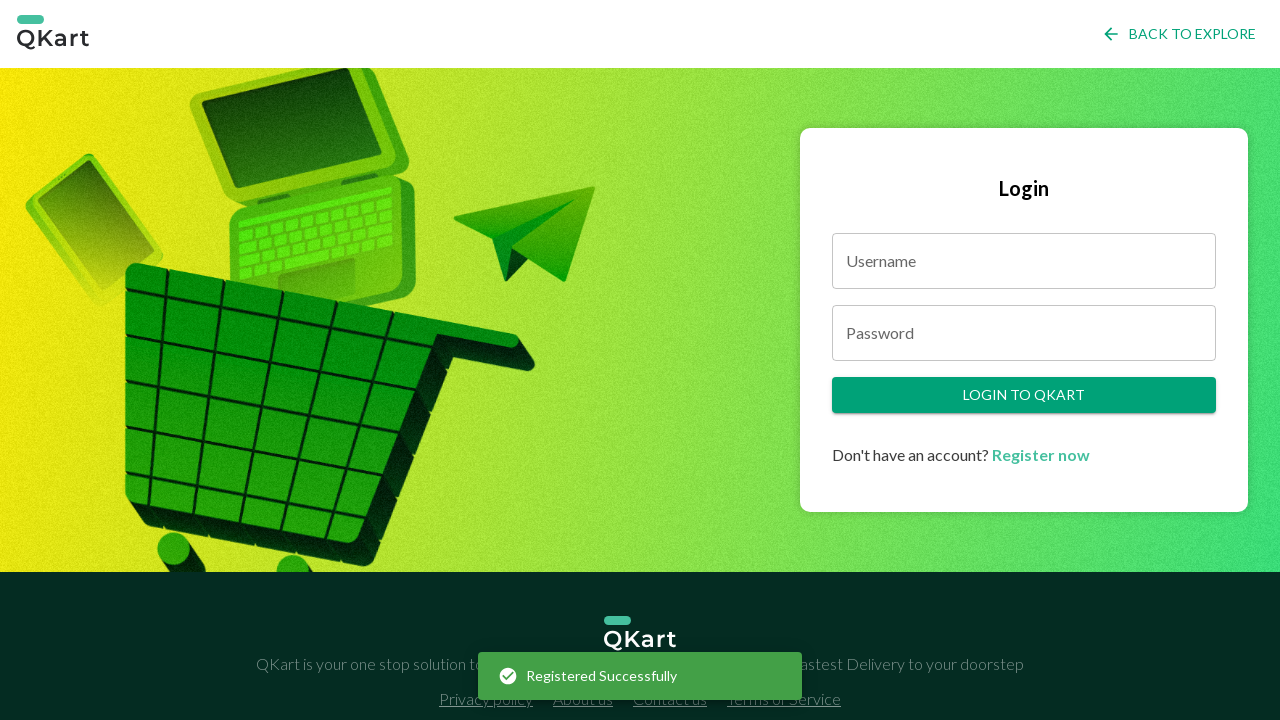